Navigates to a website and maximizes the browser window. This is a minimal demonstration script showing basic browser setup.

Starting URL: https://vctcpune.com/

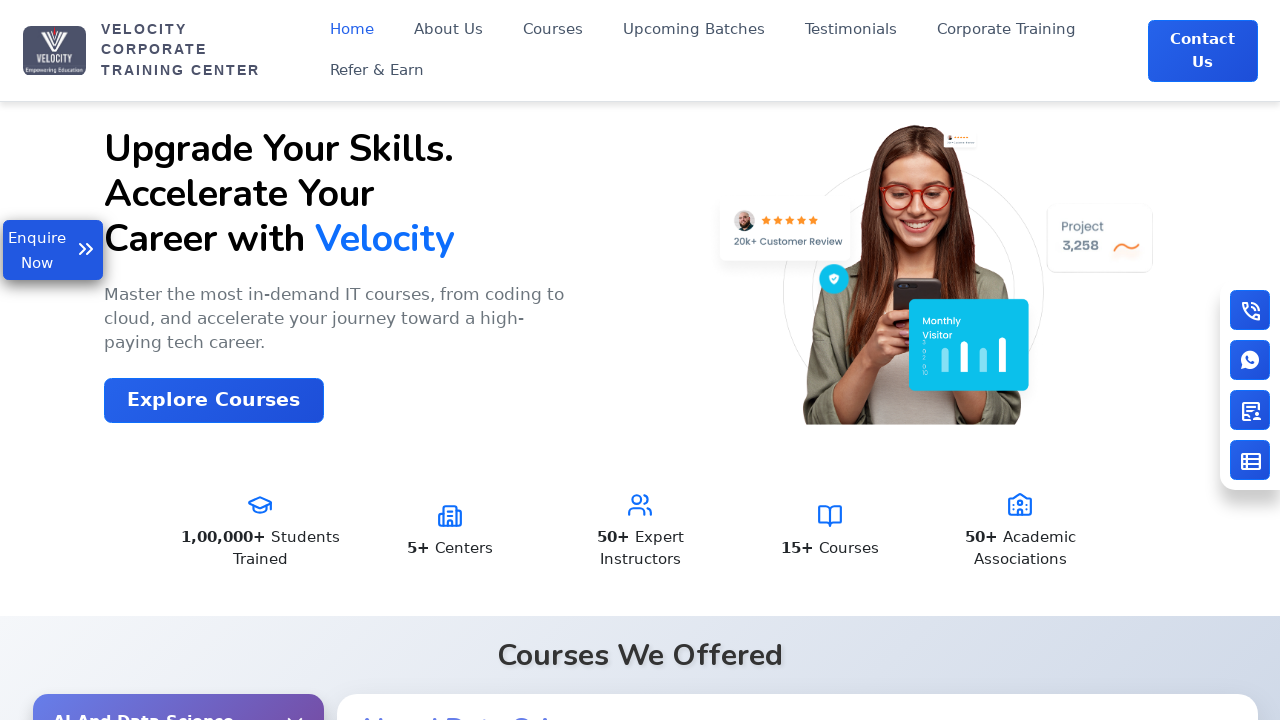

Set browser viewport to 1920x1080 (maximized window)
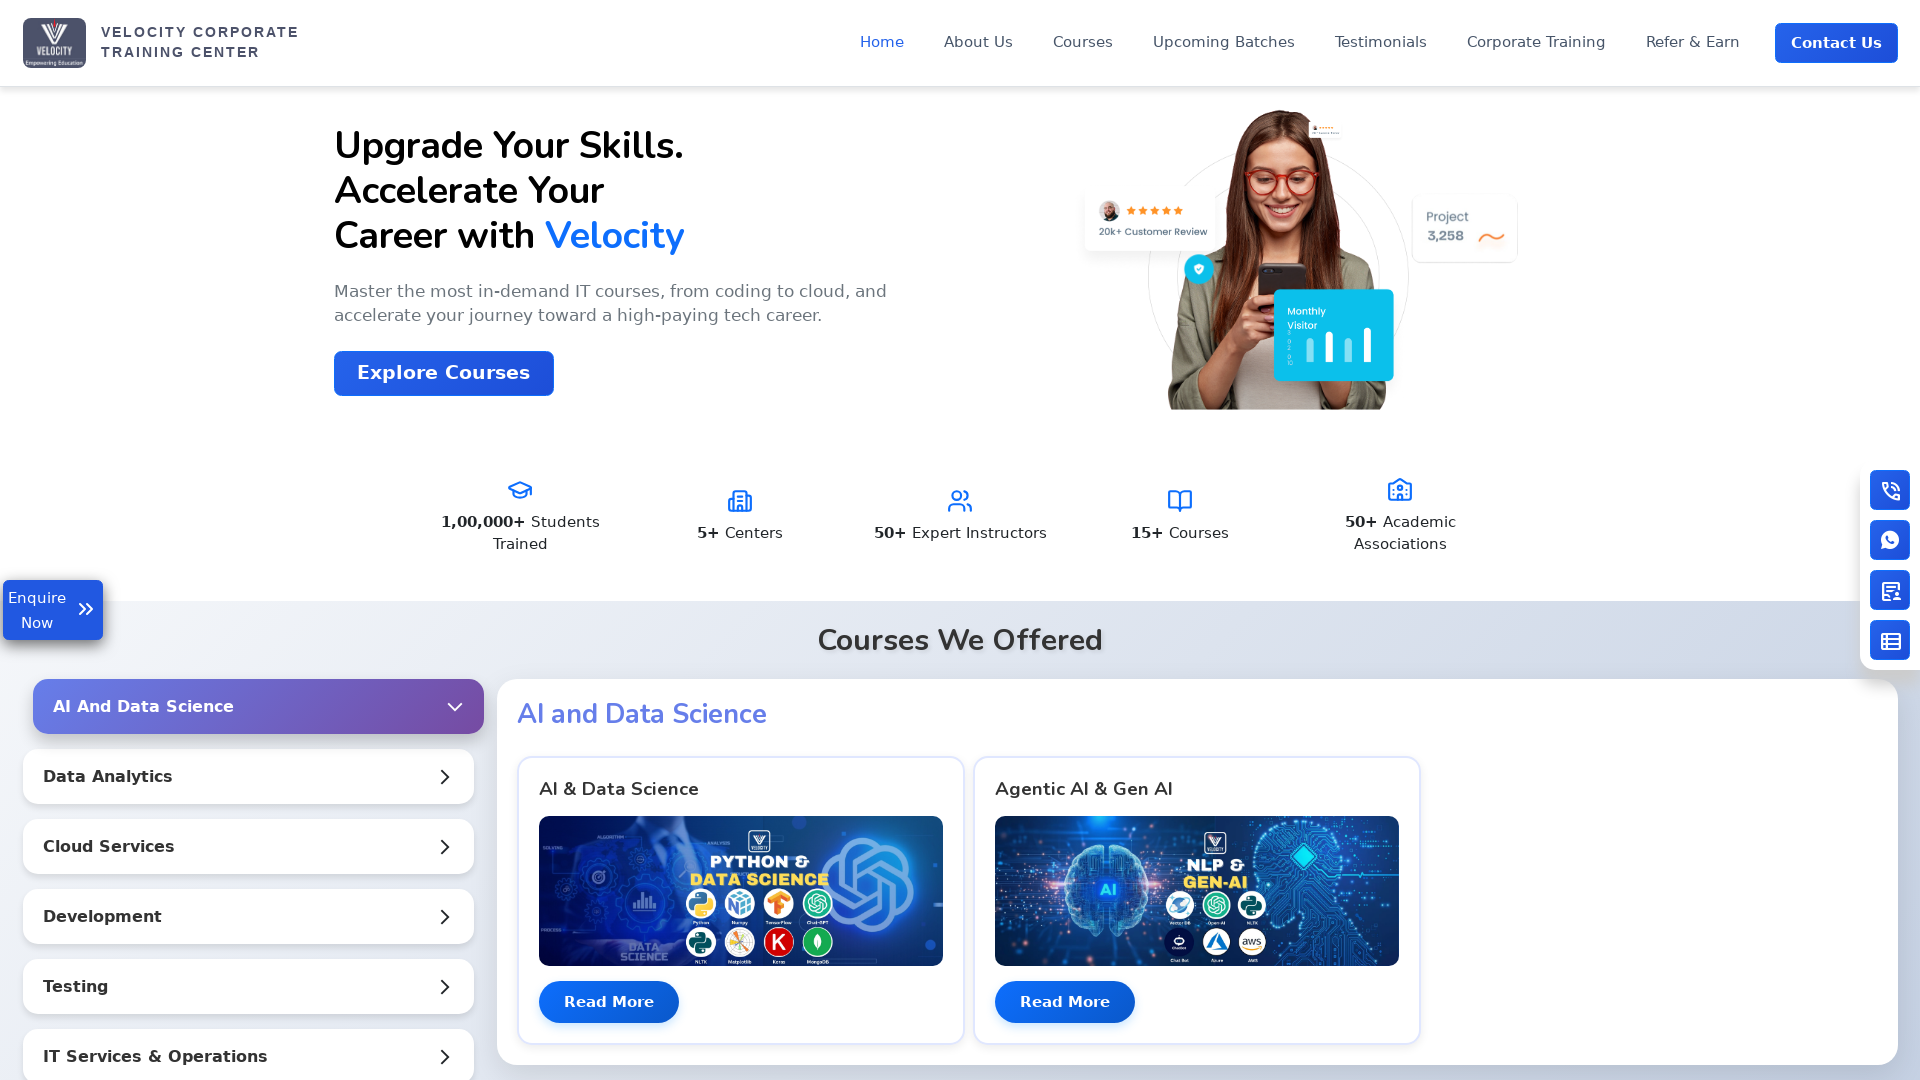

Page loaded - DOM content ready
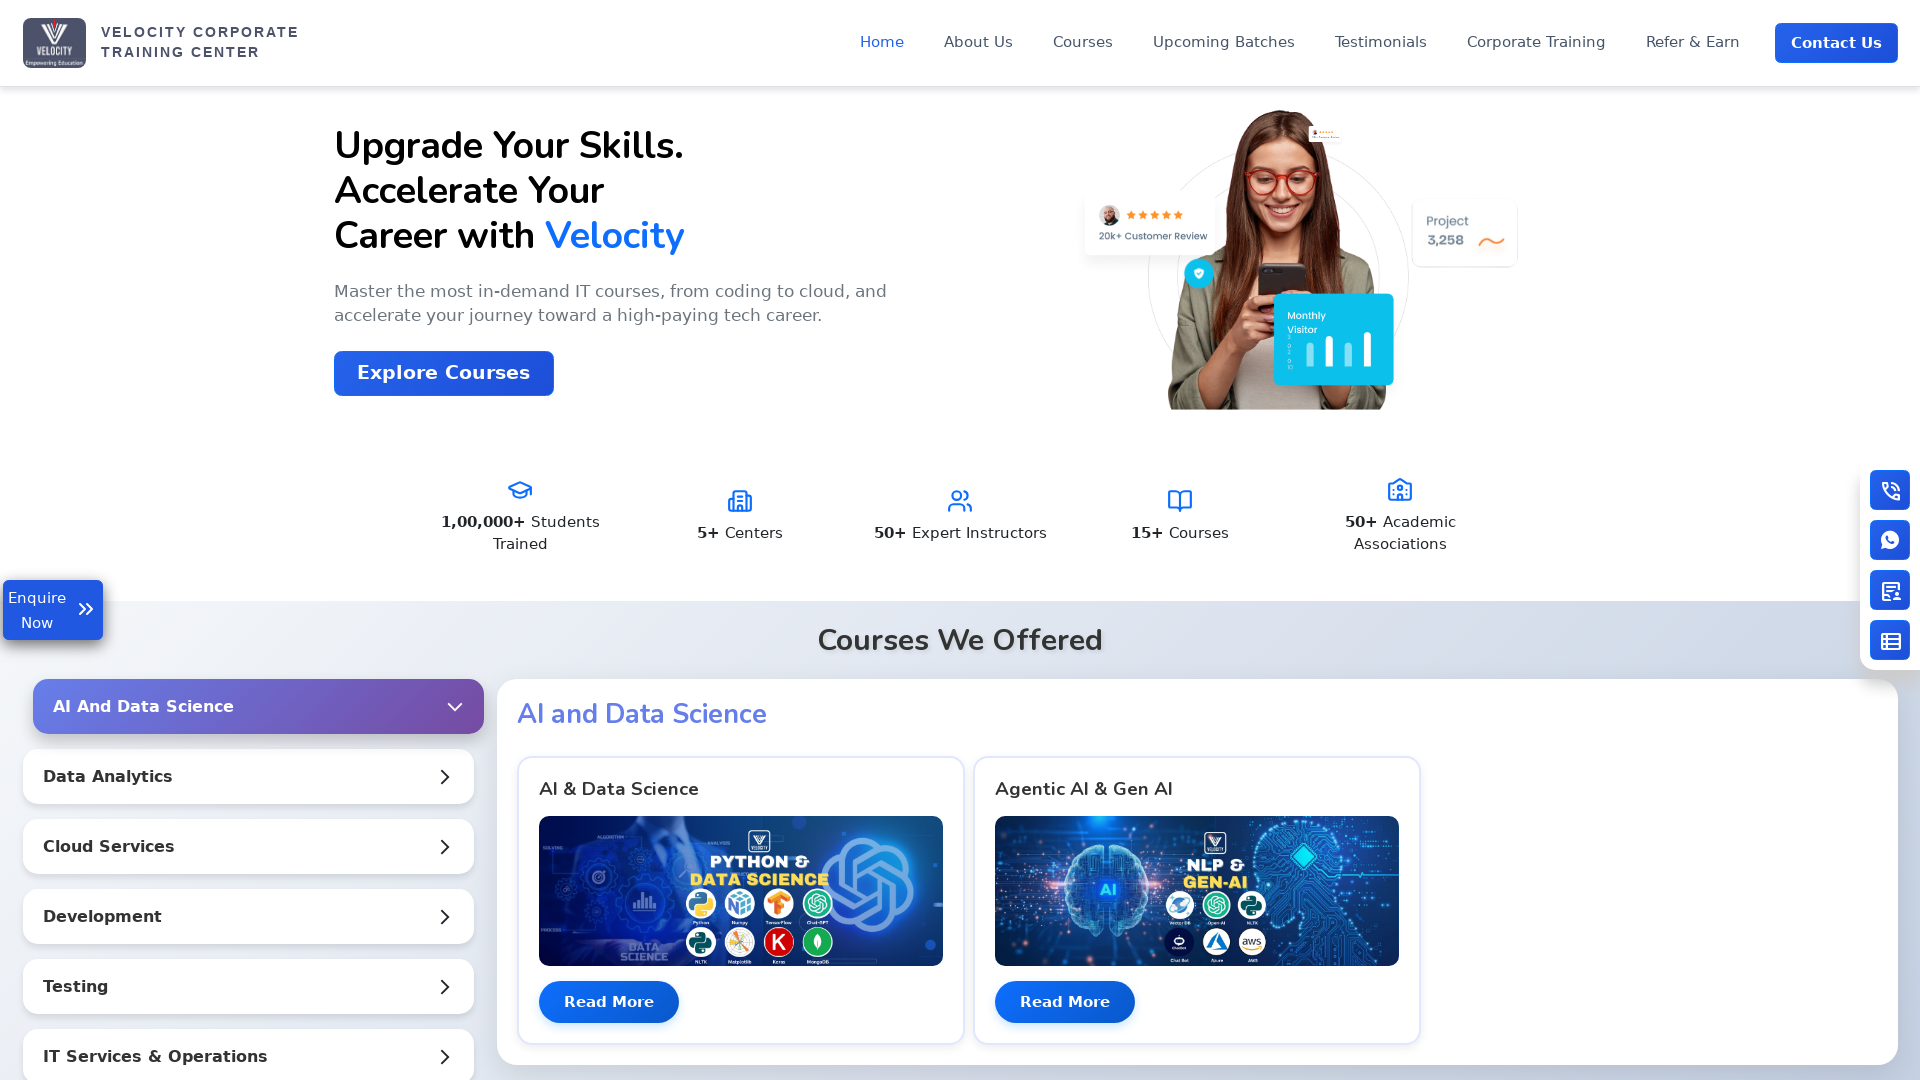

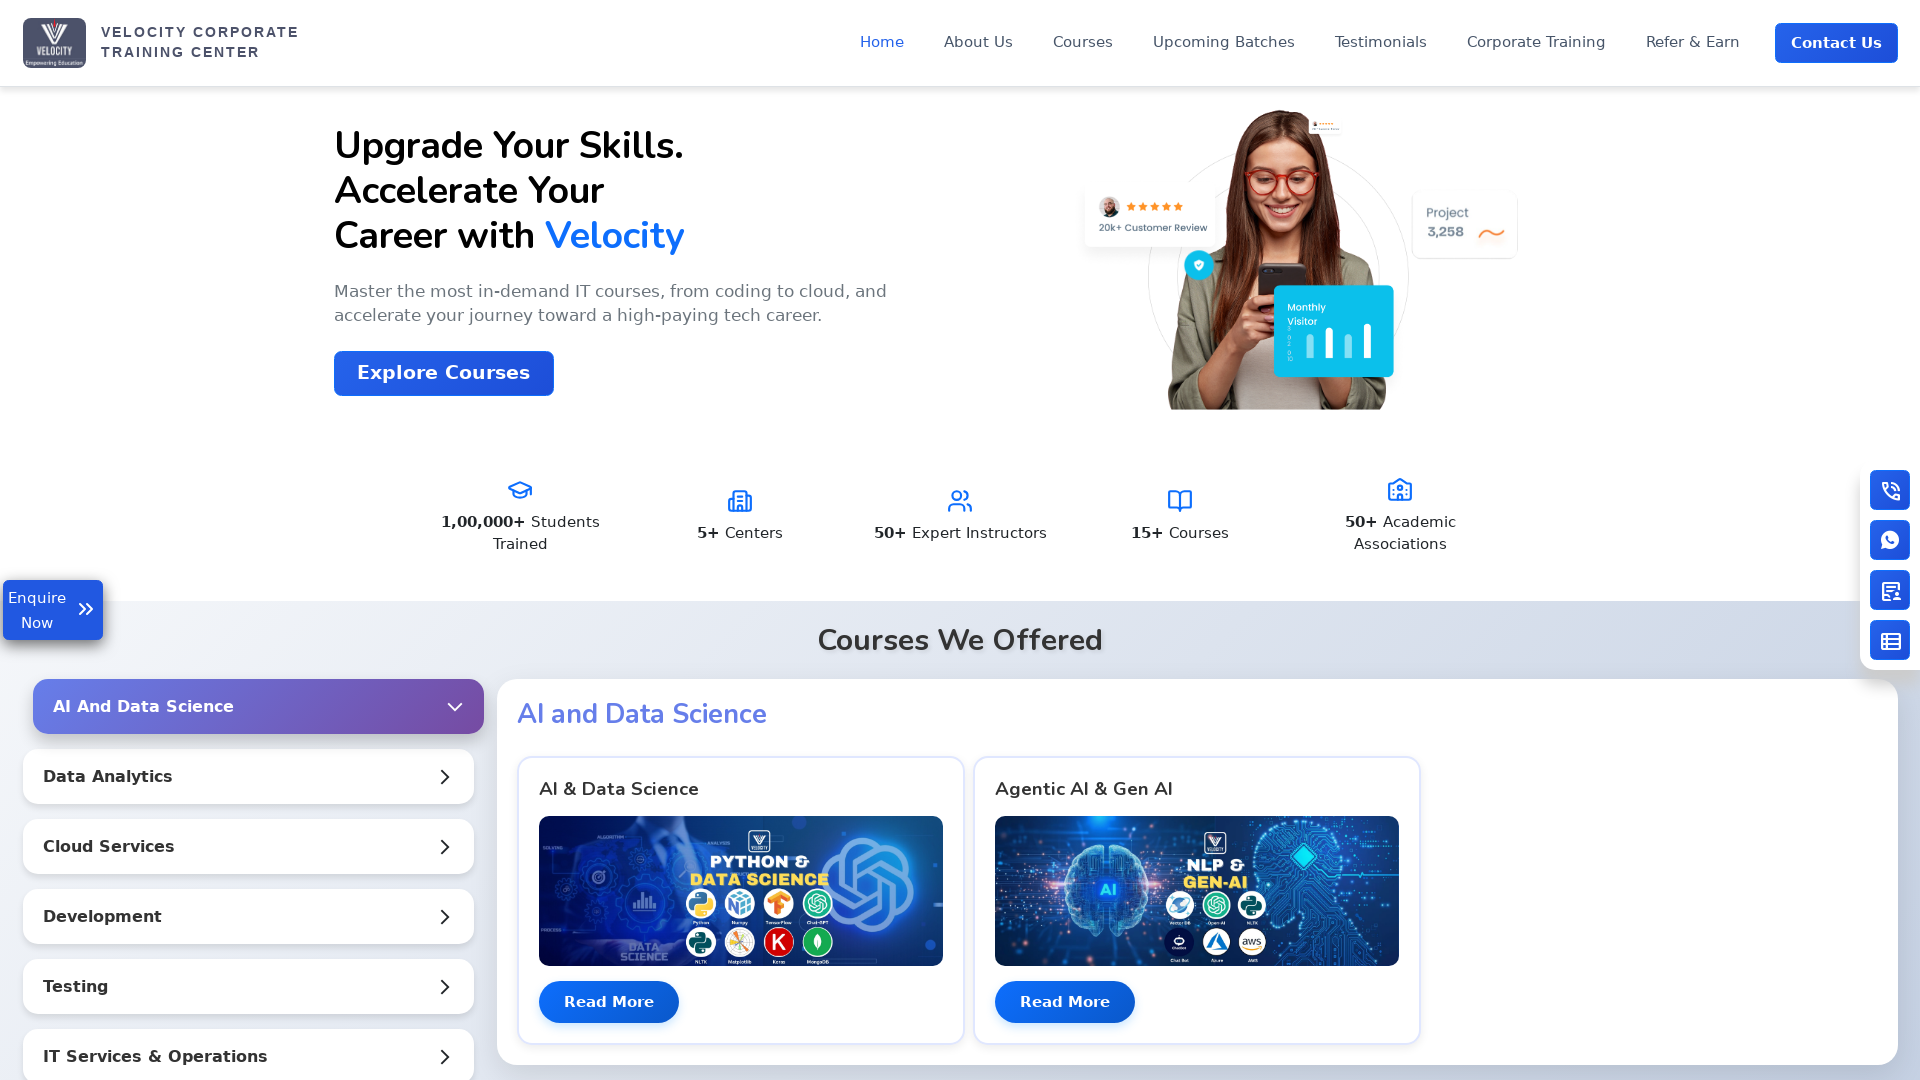